Tests click-and-hold interaction on the shopping cart icon element on AJIO e-commerce website, holding the click for a brief moment before releasing.

Starting URL: https://ajio.com/

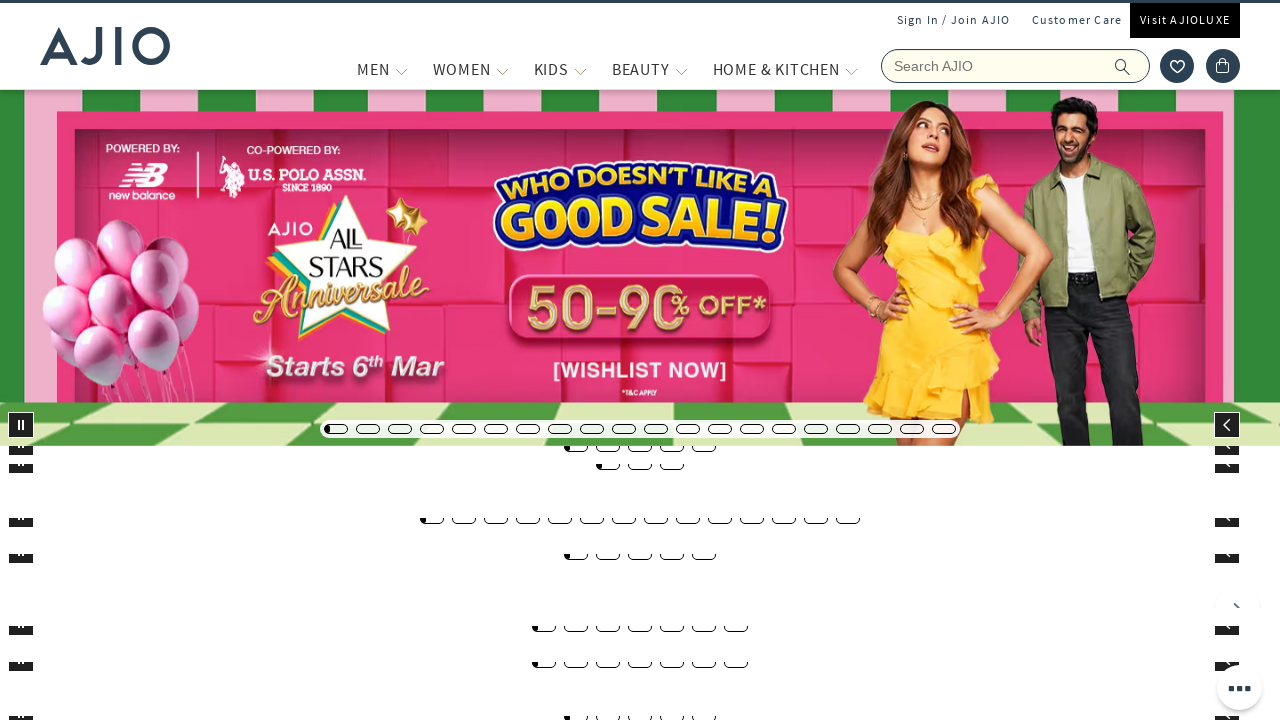

Located the shopping cart icon element
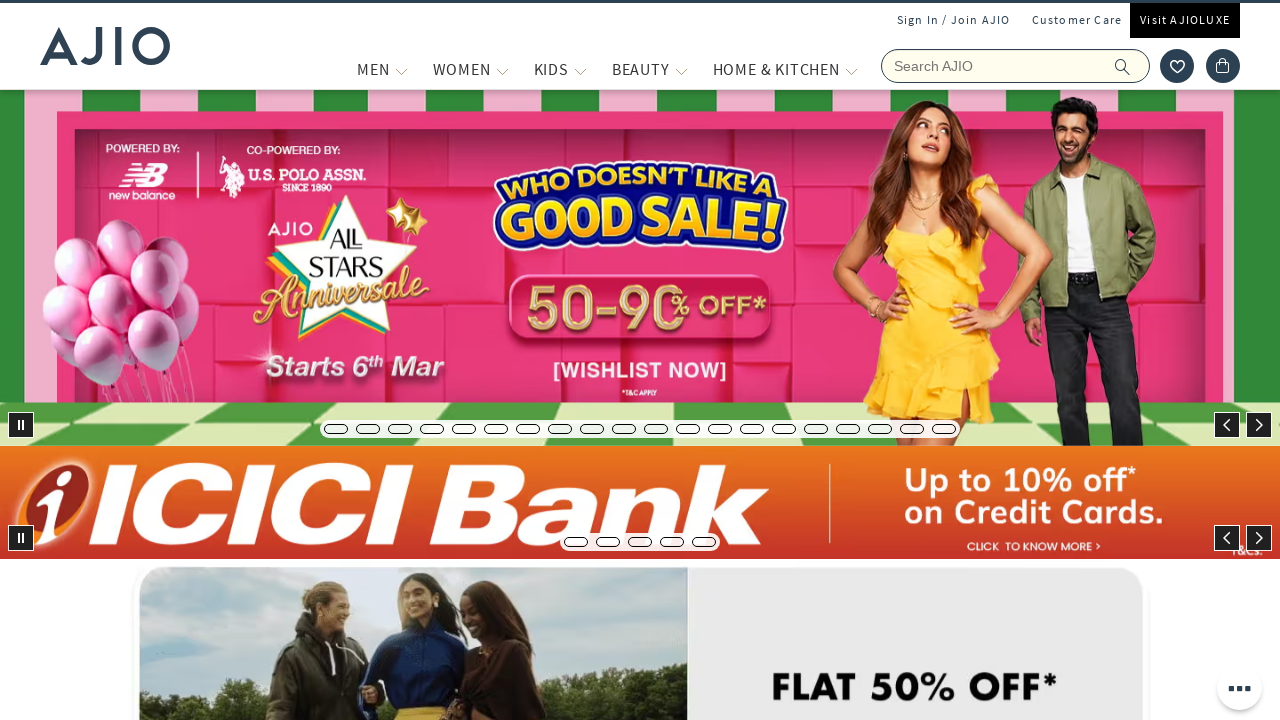

Shopping cart icon became visible
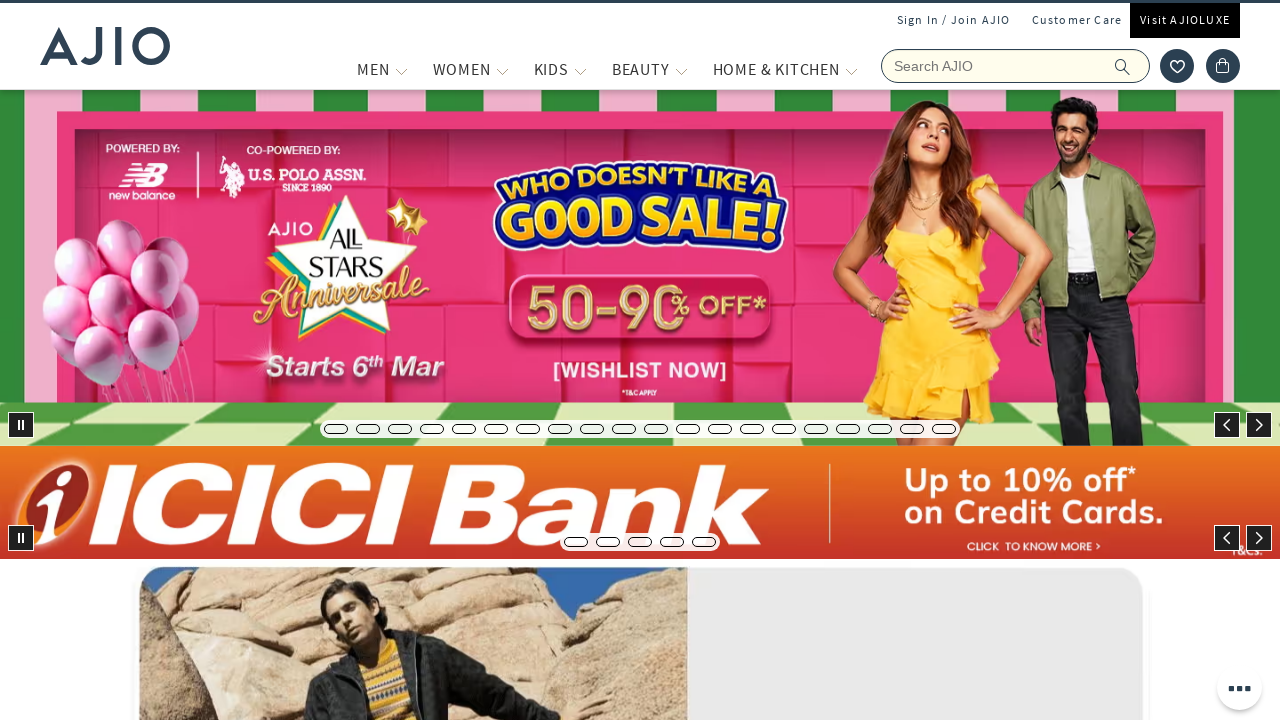

Performed click-and-hold action on shopping cart icon for 2 seconds at (1223, 66) on div.ic-cart
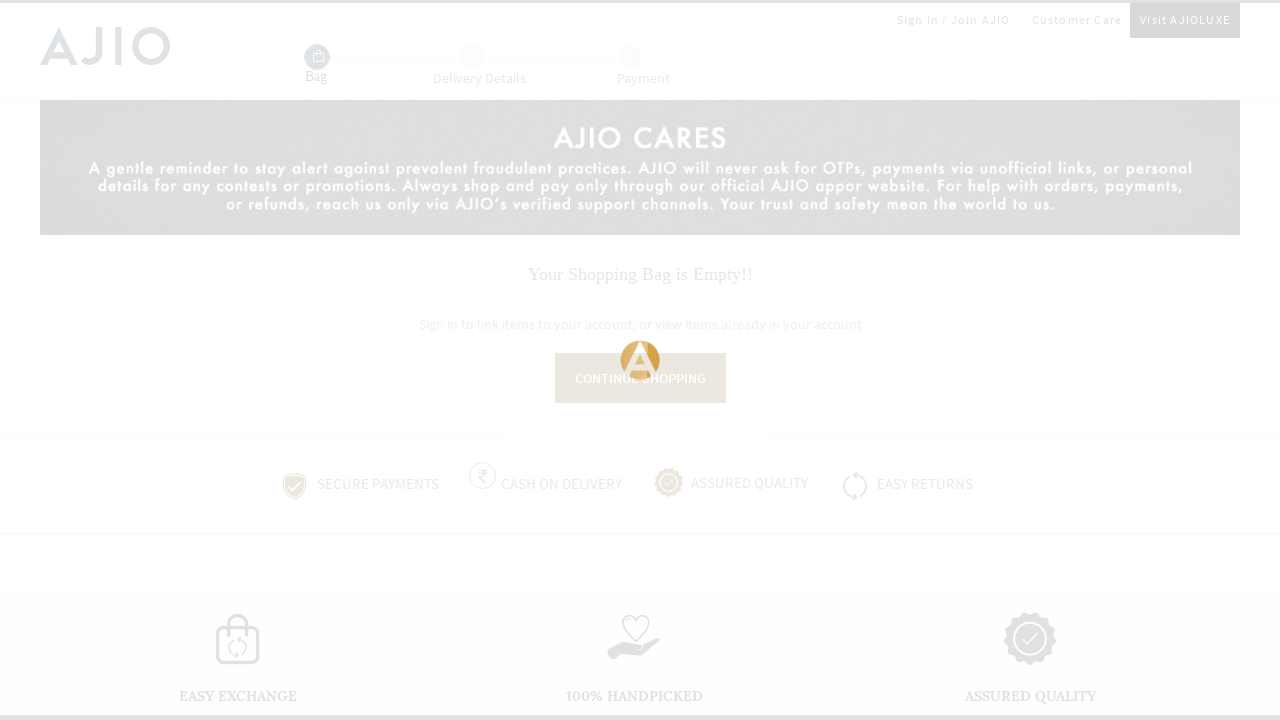

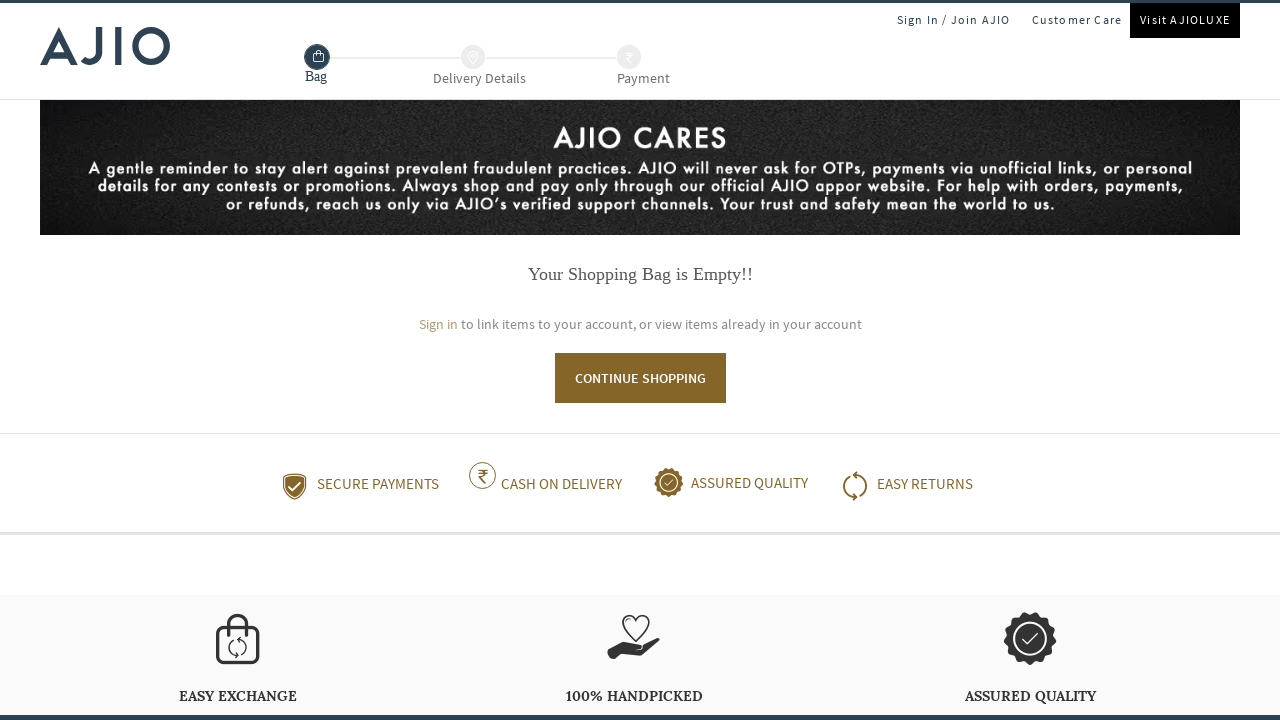